Opens GitHub homepage and verifies that the page title contains "GitHub"

Starting URL: https://github.com

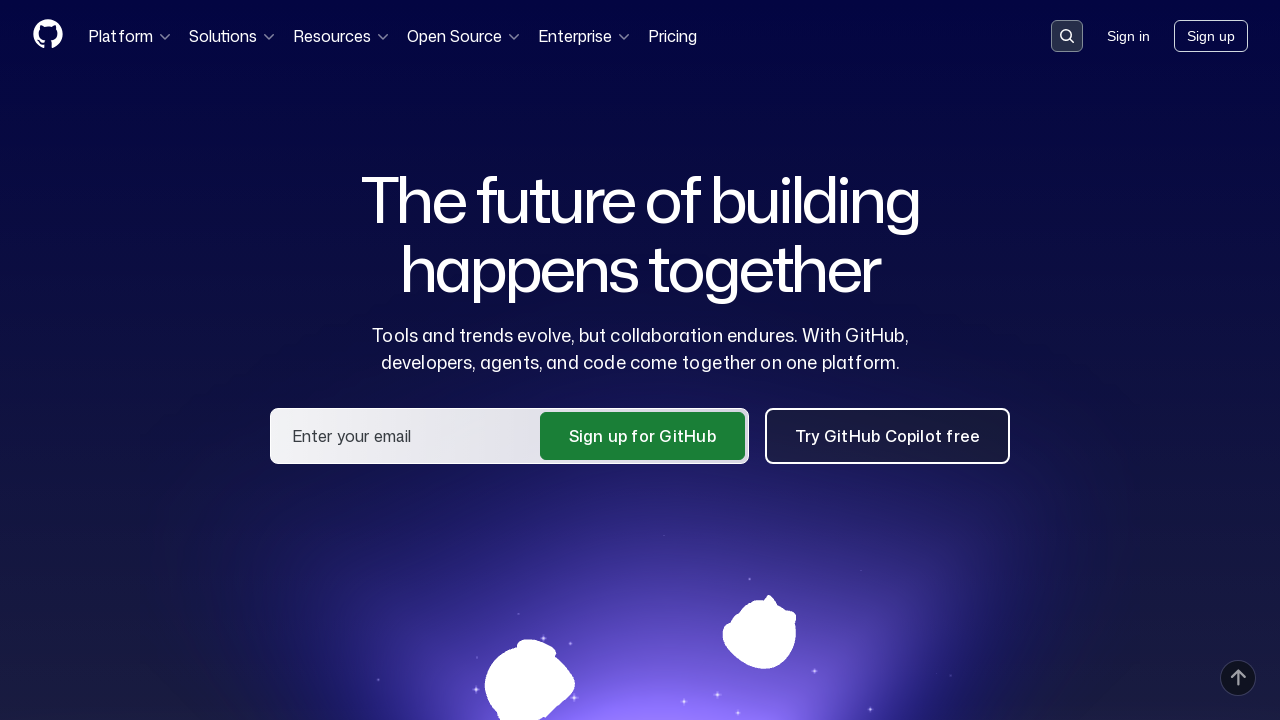

Navigated to GitHub homepage
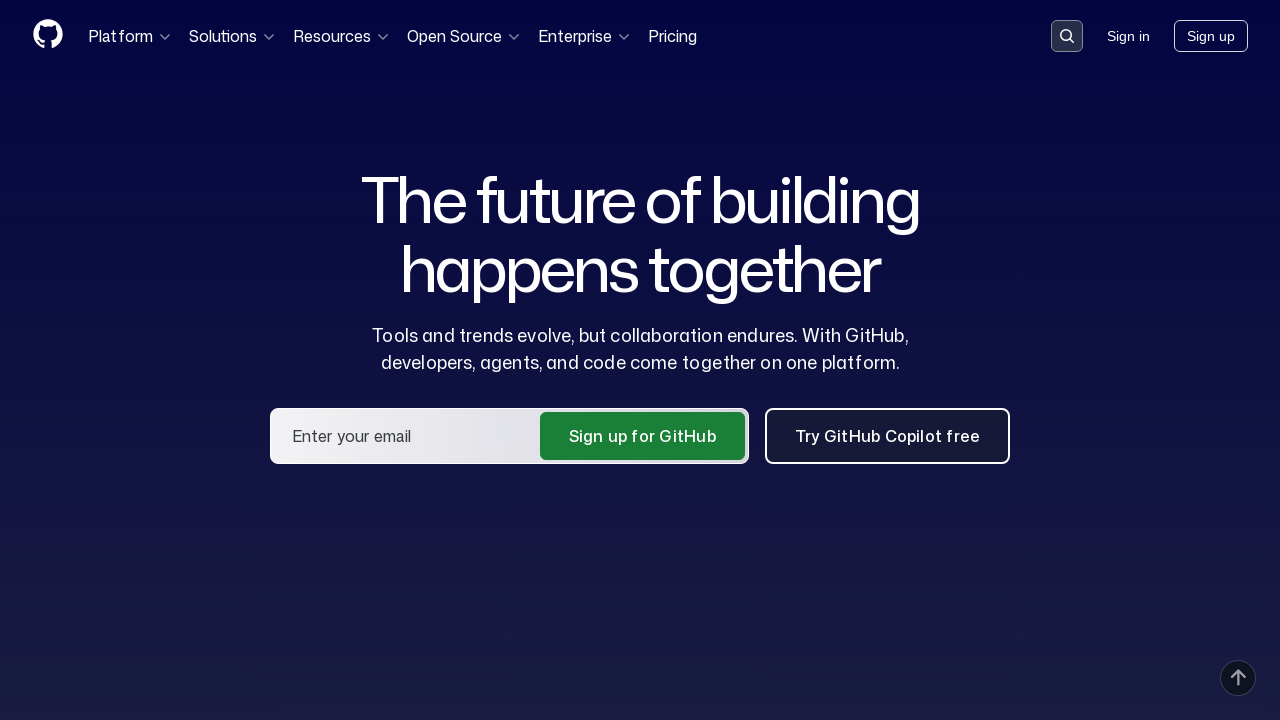

Verified page title contains 'GitHub'
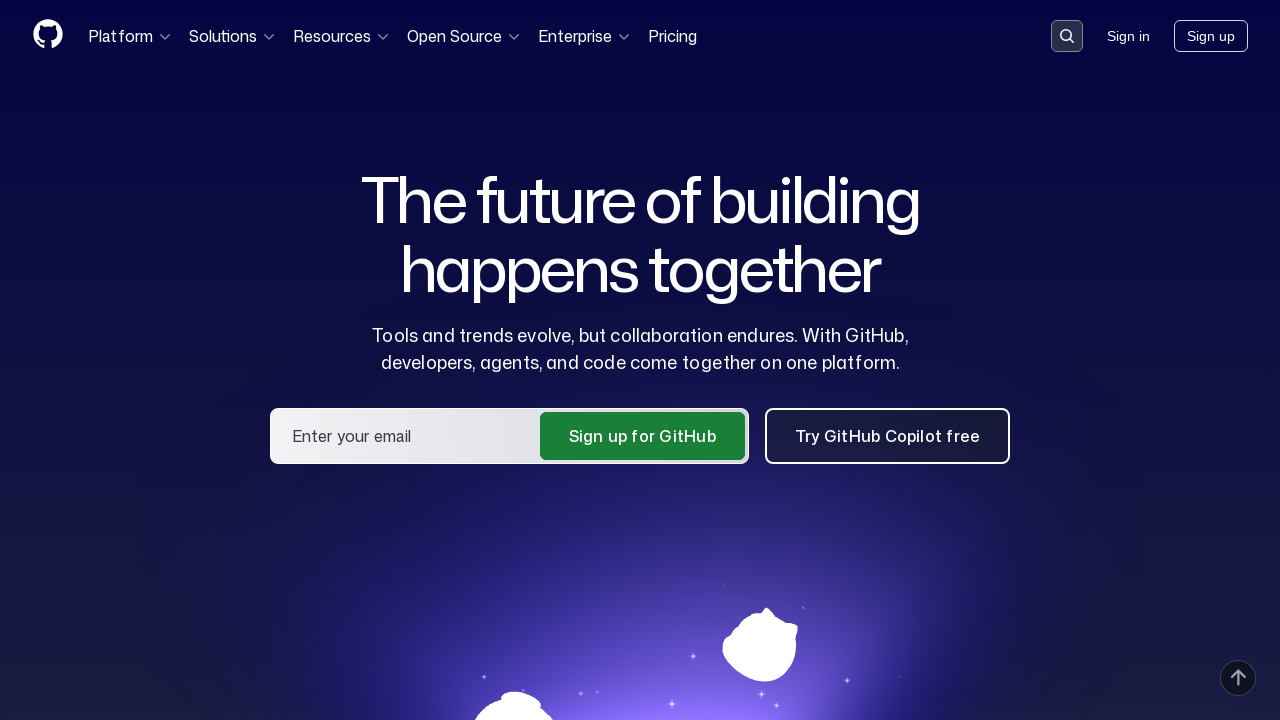

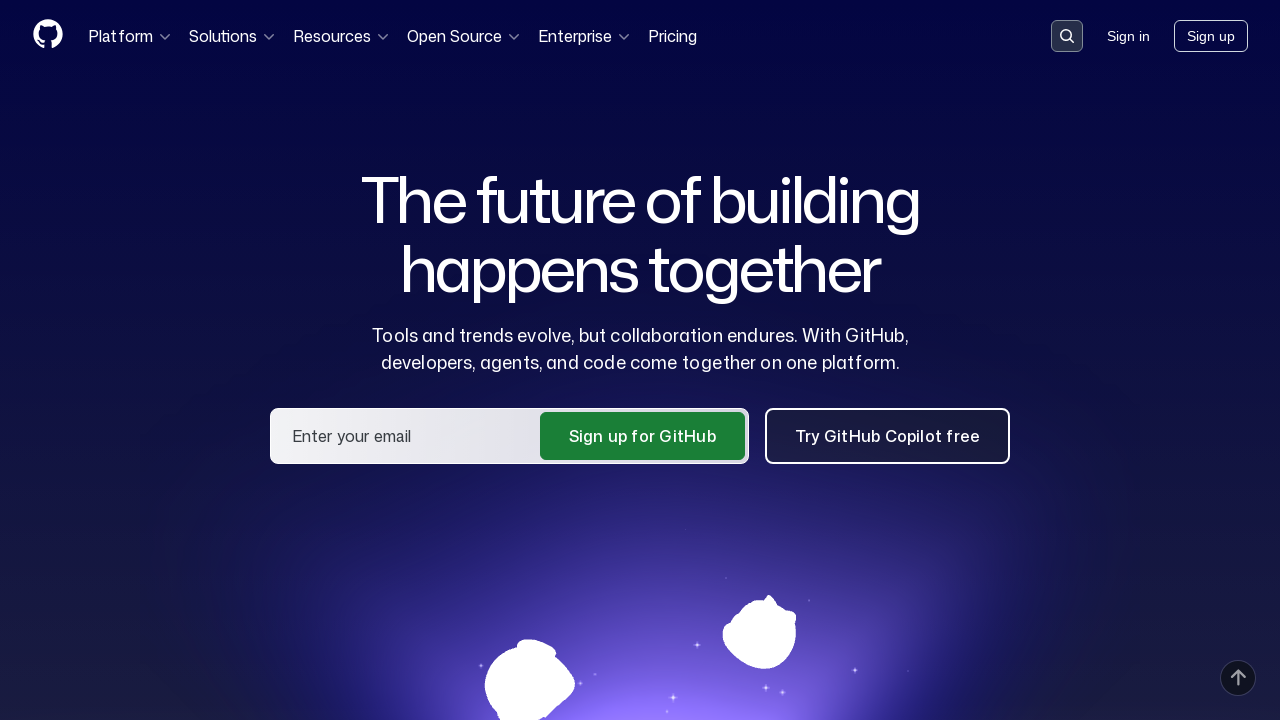